Tests nested iframe handling by navigating through multiple iframes and entering text in an input field within the innermost iframe

Starting URL: https://demo.automationtesting.in/Frames.html

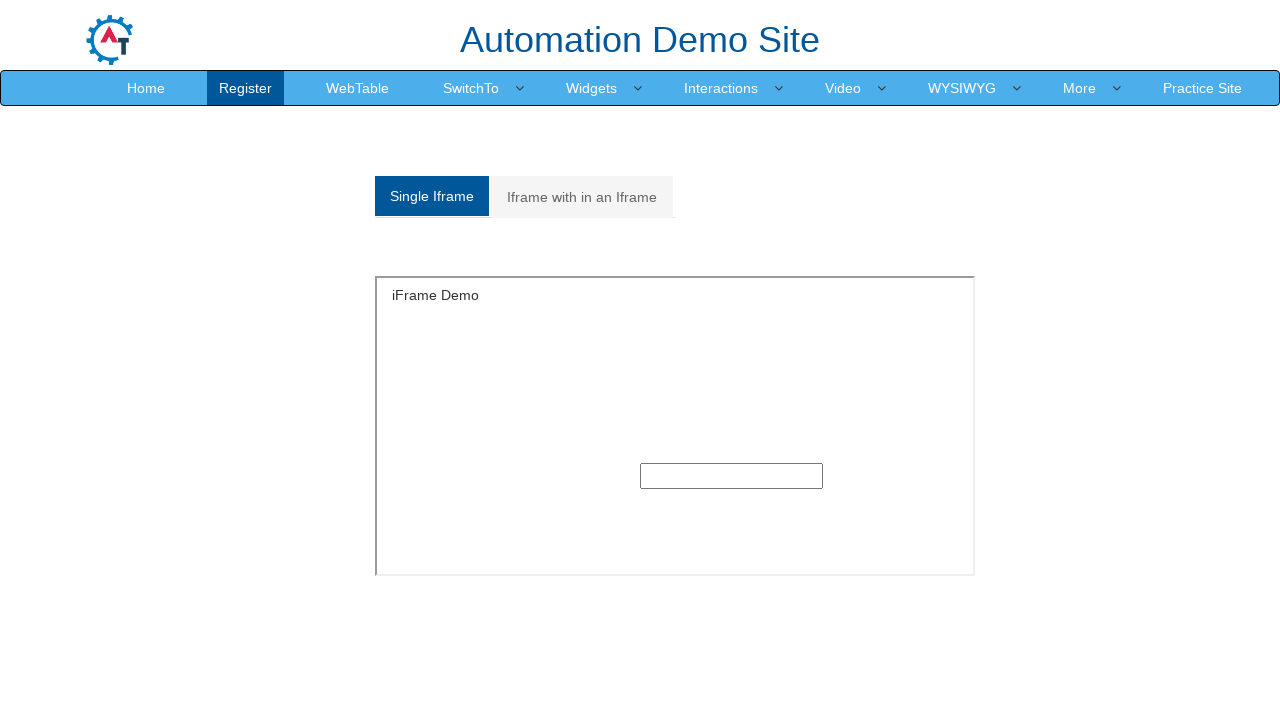

Clicked on 'Iframe with in an Iframe' link at (582, 197) on text=Iframe with in an Iframe
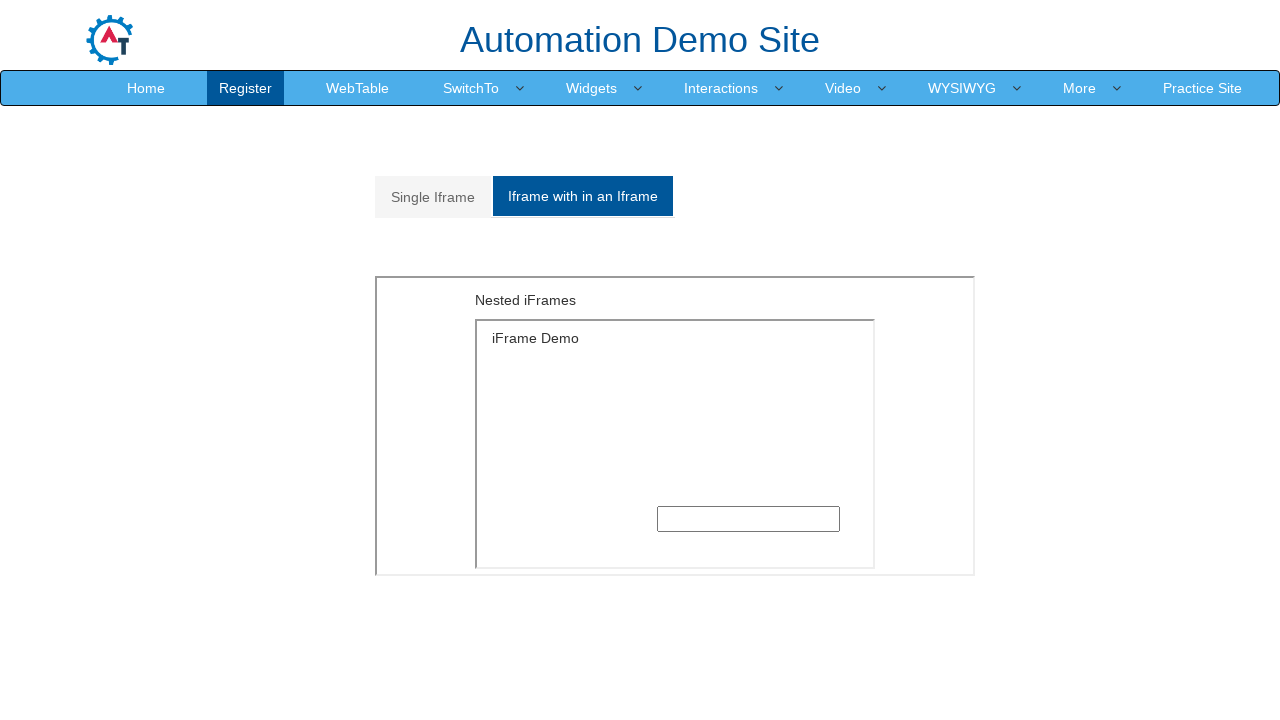

Located outer iframe with src='MultipleFrames.html'
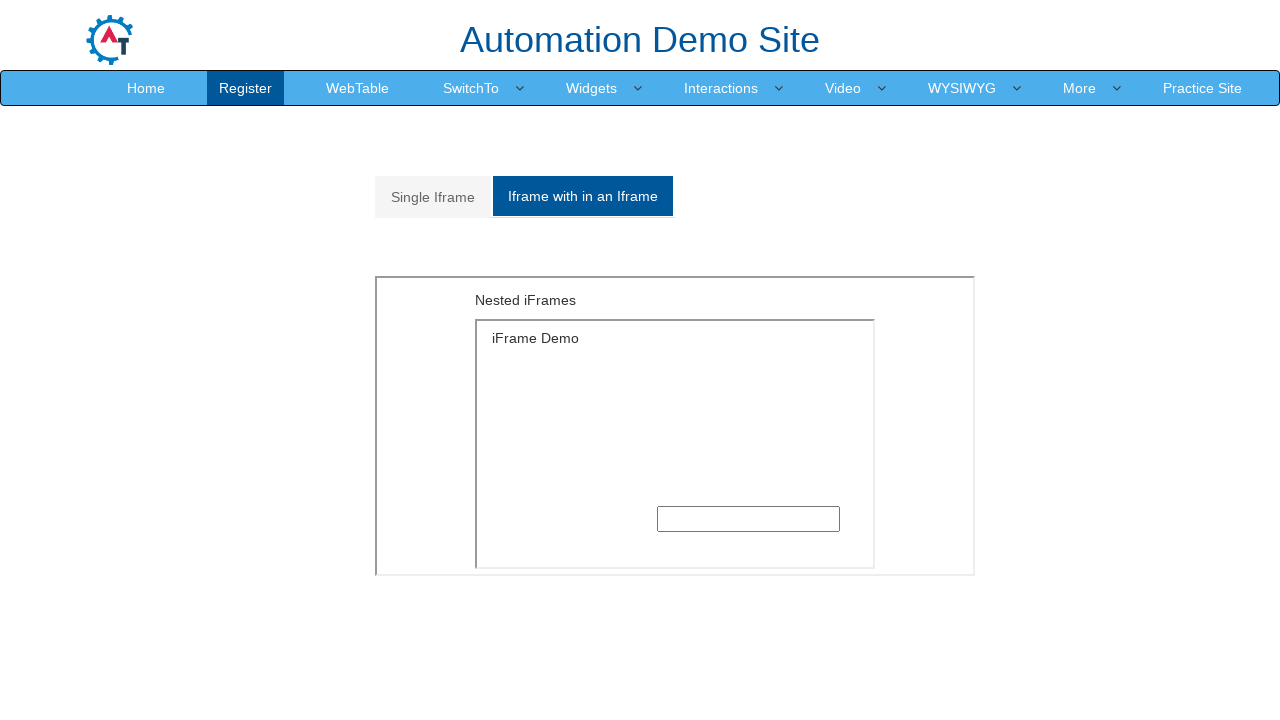

Located inner iframe with src='SingleFrame.html' within outer iframe
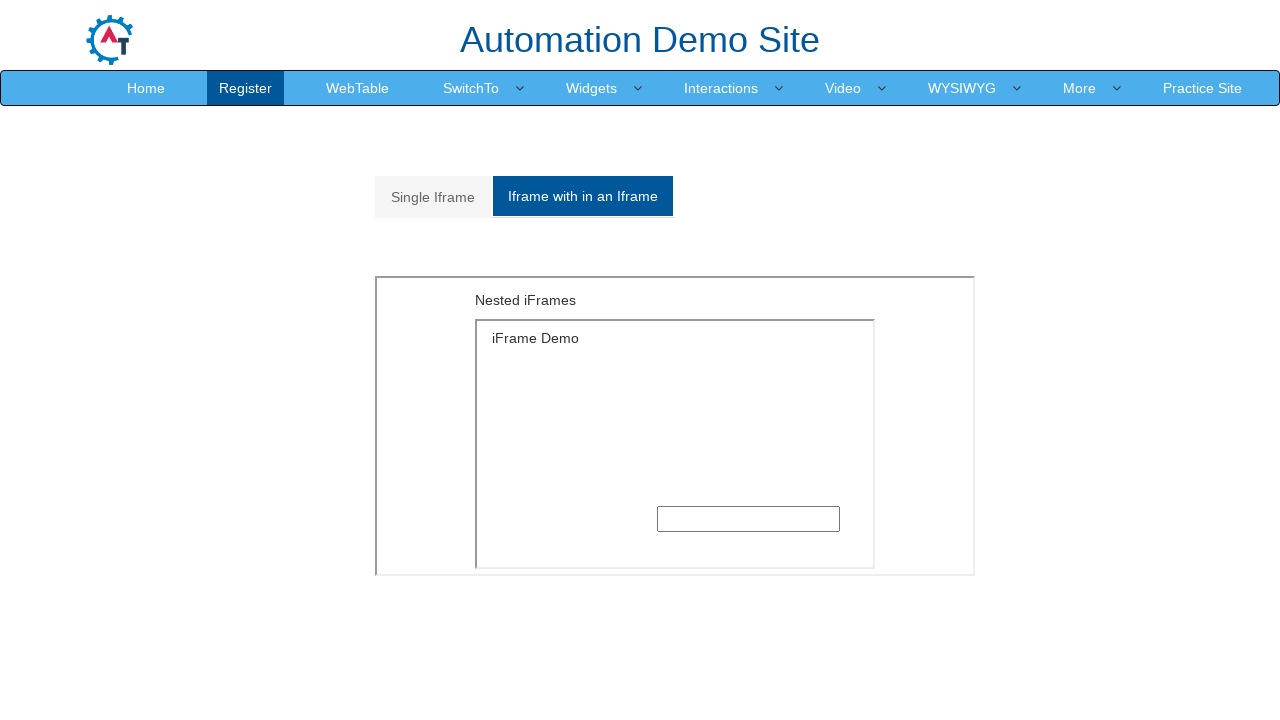

Filled text input field in nested iframe with 'hello world' on iframe[src='MultipleFrames.html'] >> internal:control=enter-frame >> iframe[src=
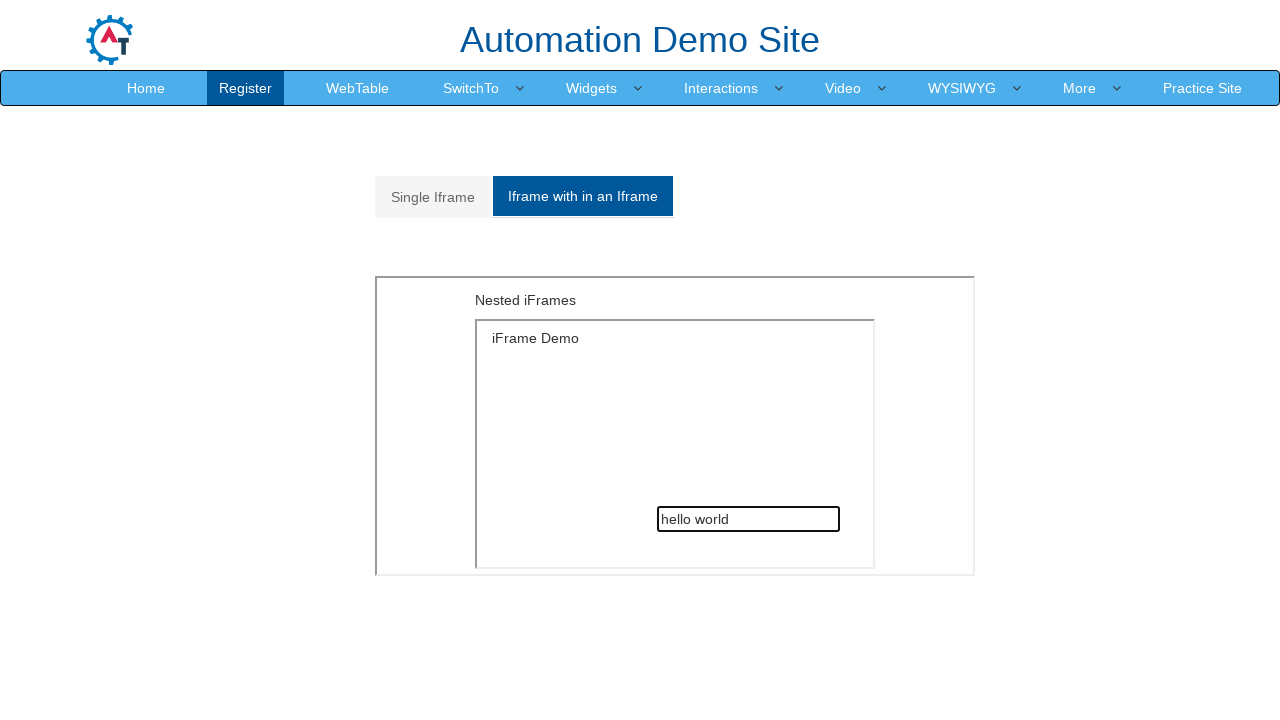

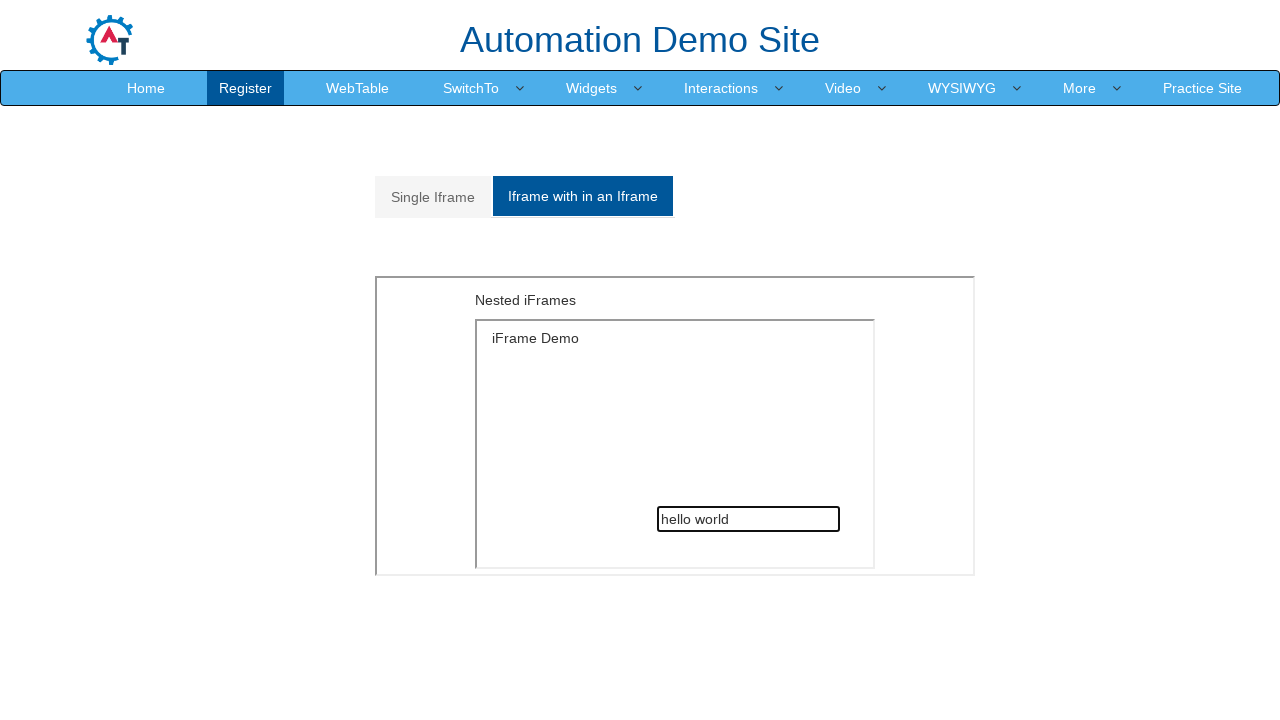